Tests multi-select dropdown functionality by selecting multiple car options from a dropdown within an iframe

Starting URL: https://www.w3schools.com/tags/tryit.asp?filename=tryhtml_select_multiple

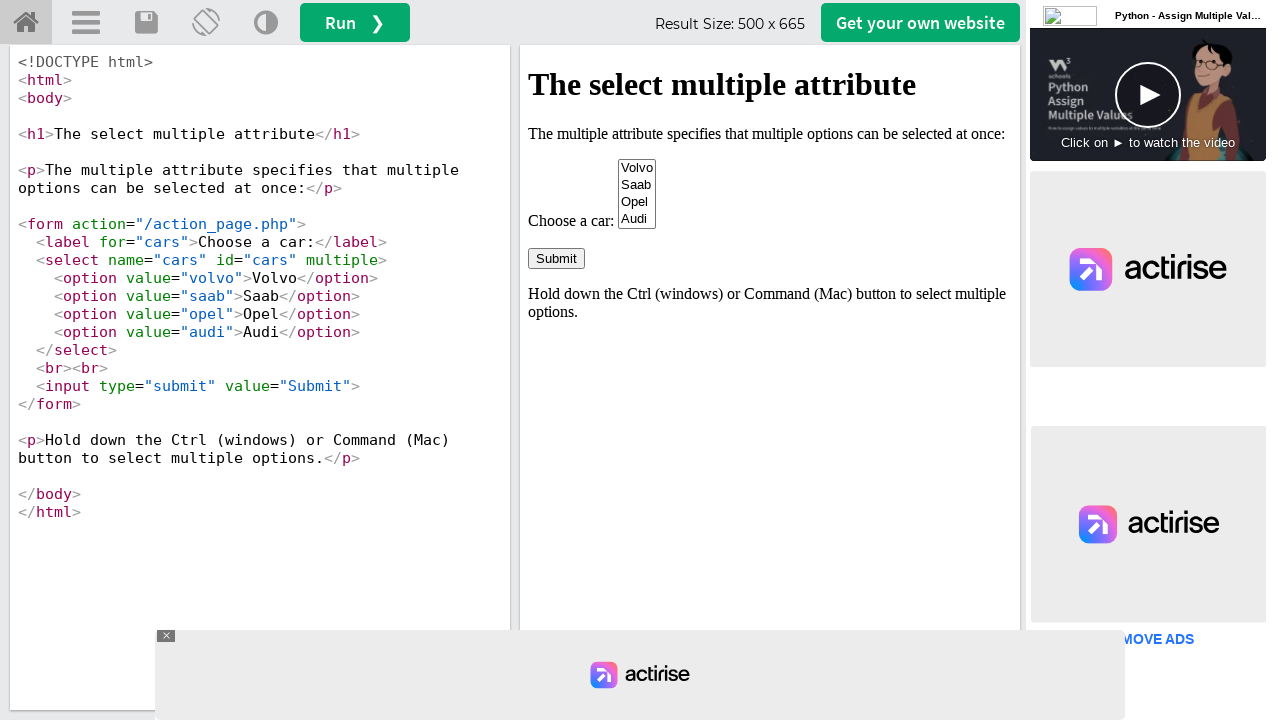

Located iframe with ID 'iframeResult' containing the multi-select dropdown
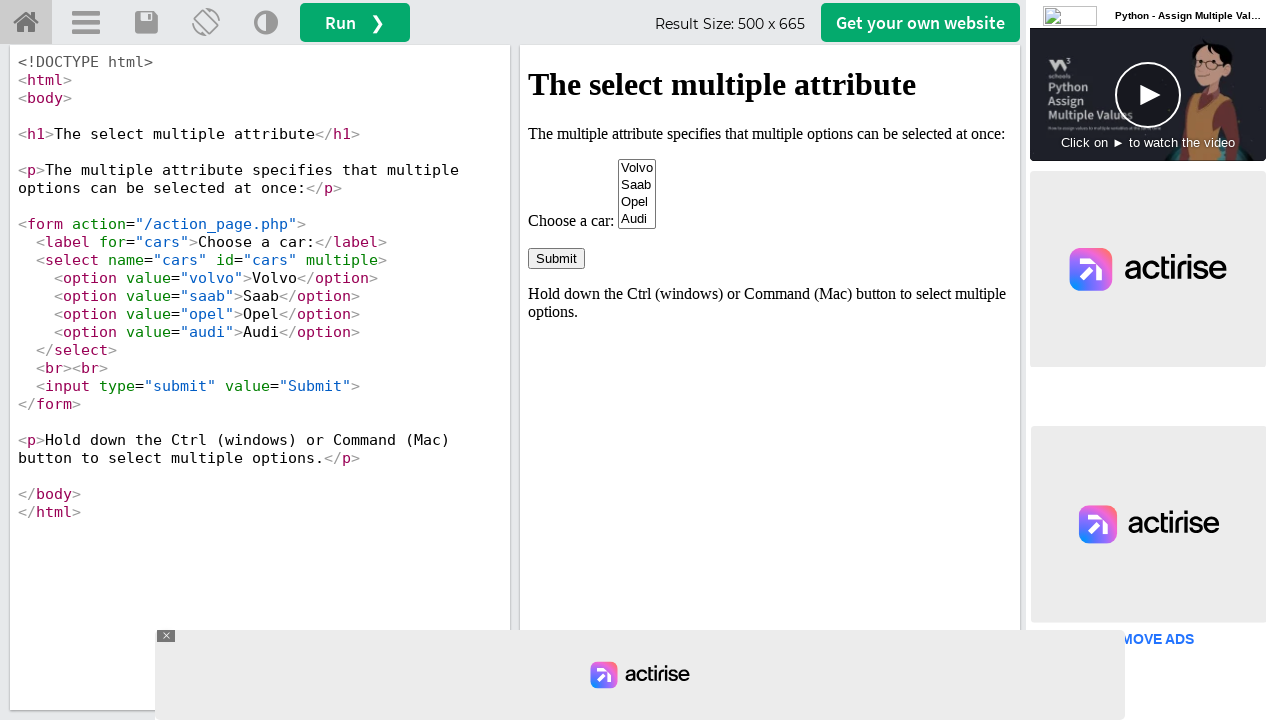

Located multi-select dropdown element with name 'cars'
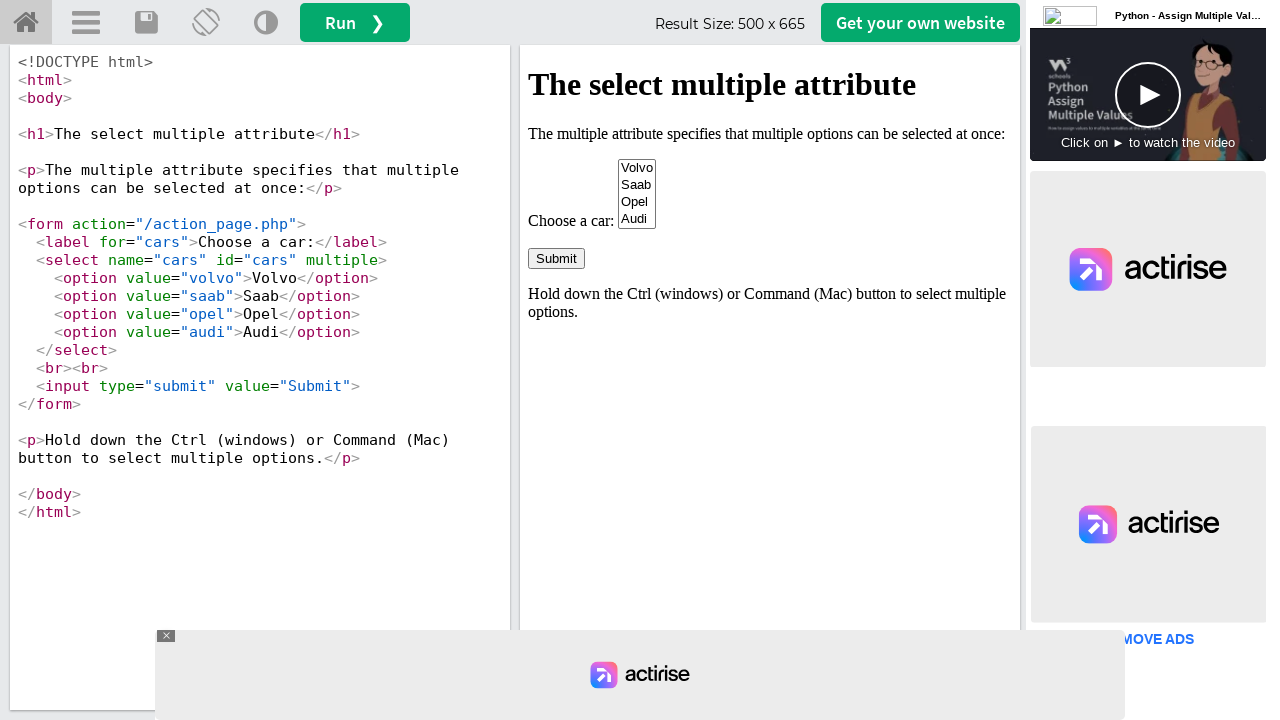

Selected 'Audi' option from the dropdown by label on #iframeResult >> internal:control=enter-frame >> select[name='cars']
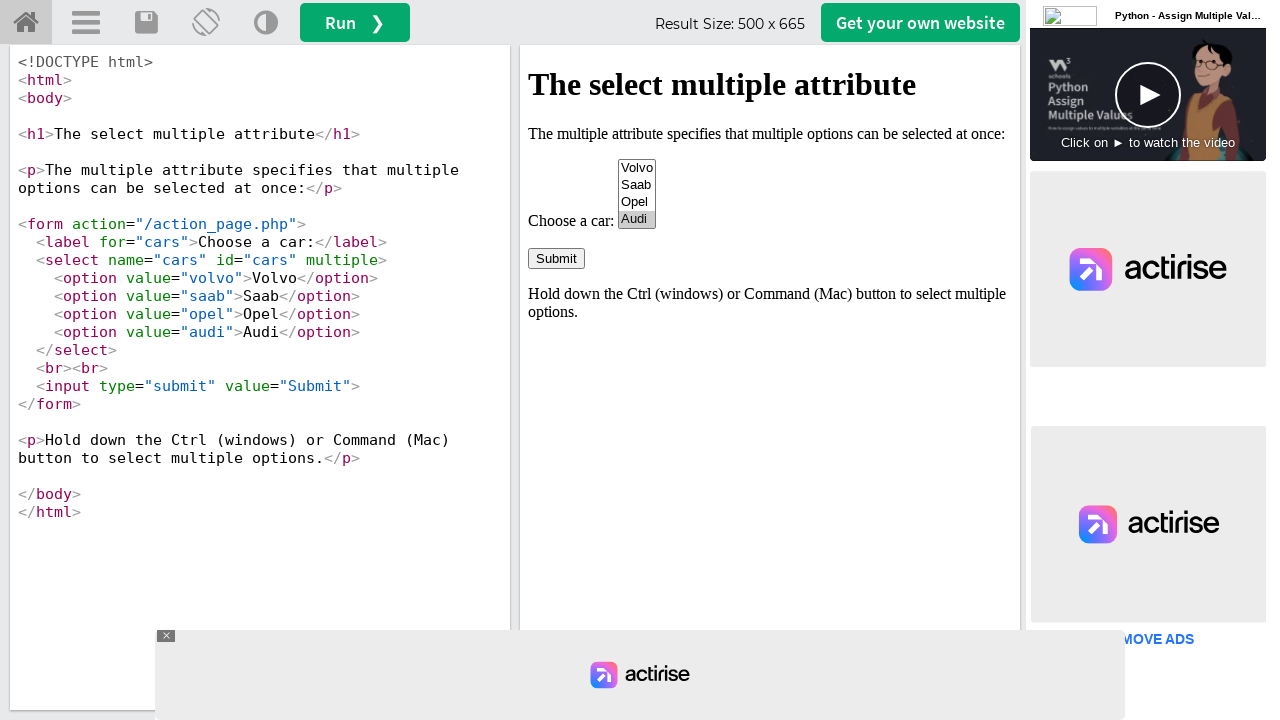

Selected second option (Saab) from the dropdown by index on #iframeResult >> internal:control=enter-frame >> select[name='cars']
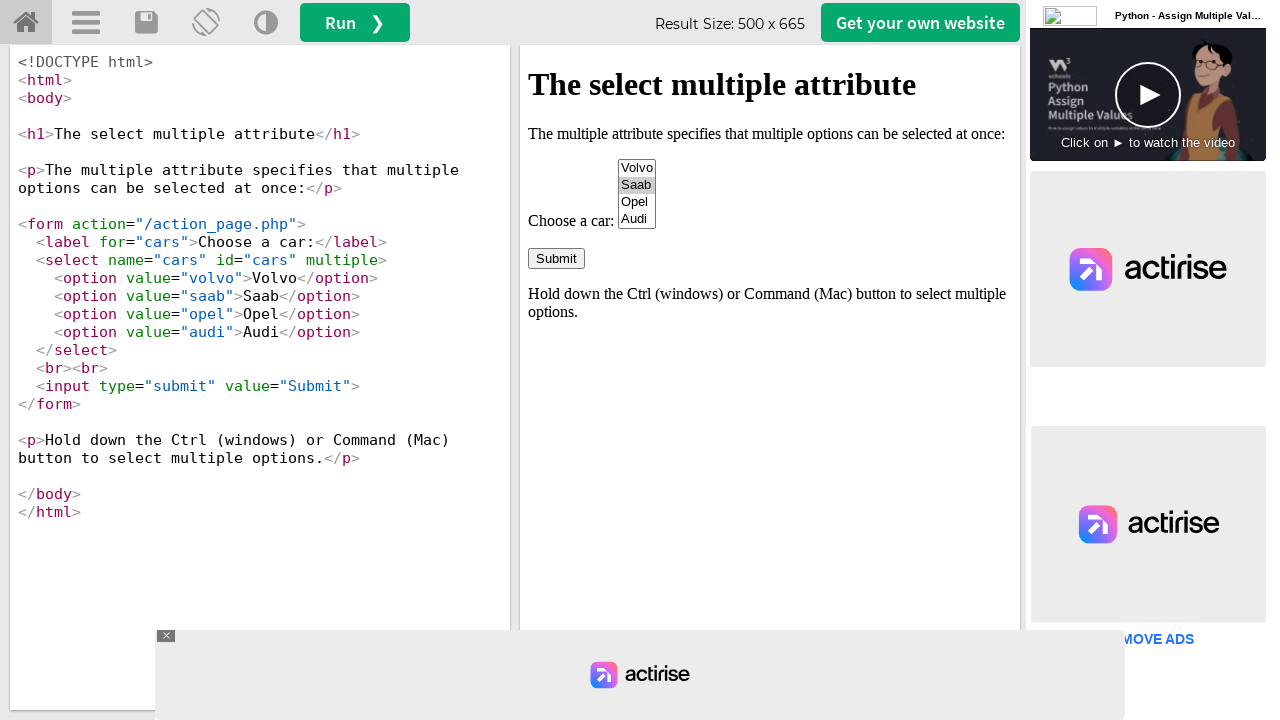

Retrieved all option elements from the cars dropdown
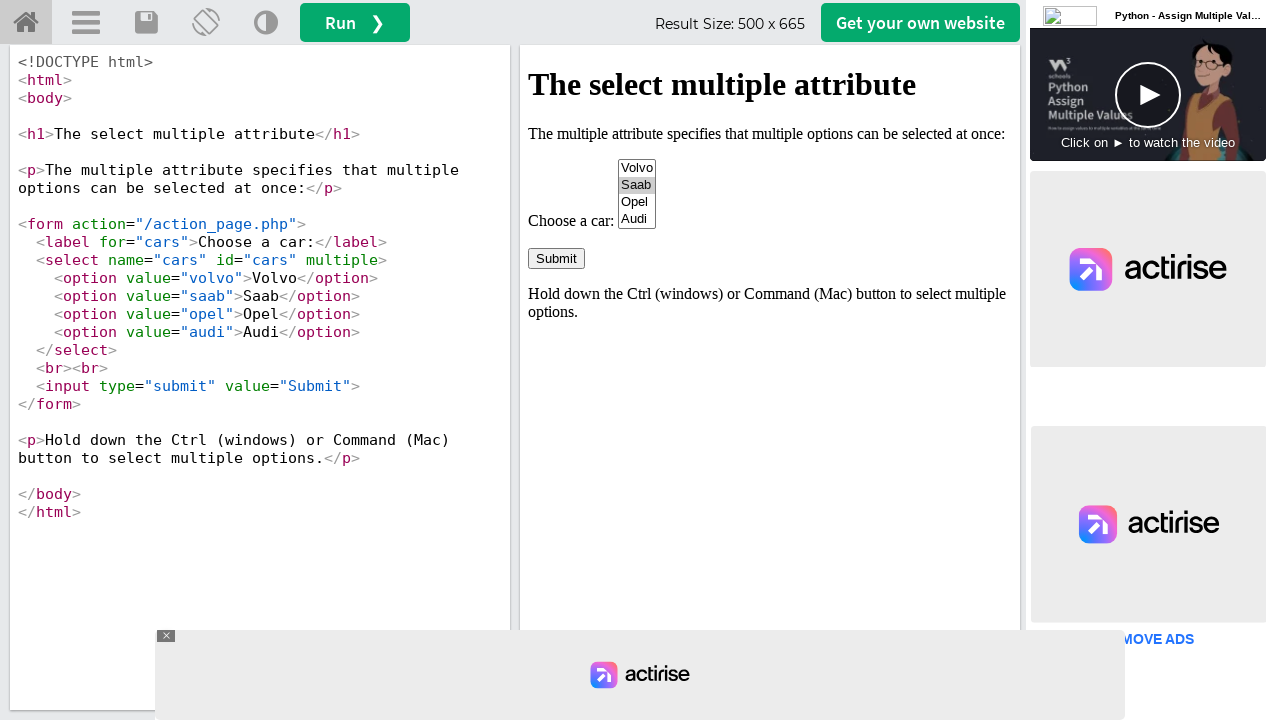

Found and clicked 'Opel' option to add it to the selection at (637, 202) on #iframeResult >> internal:control=enter-frame >> select[name='cars'] option >> n
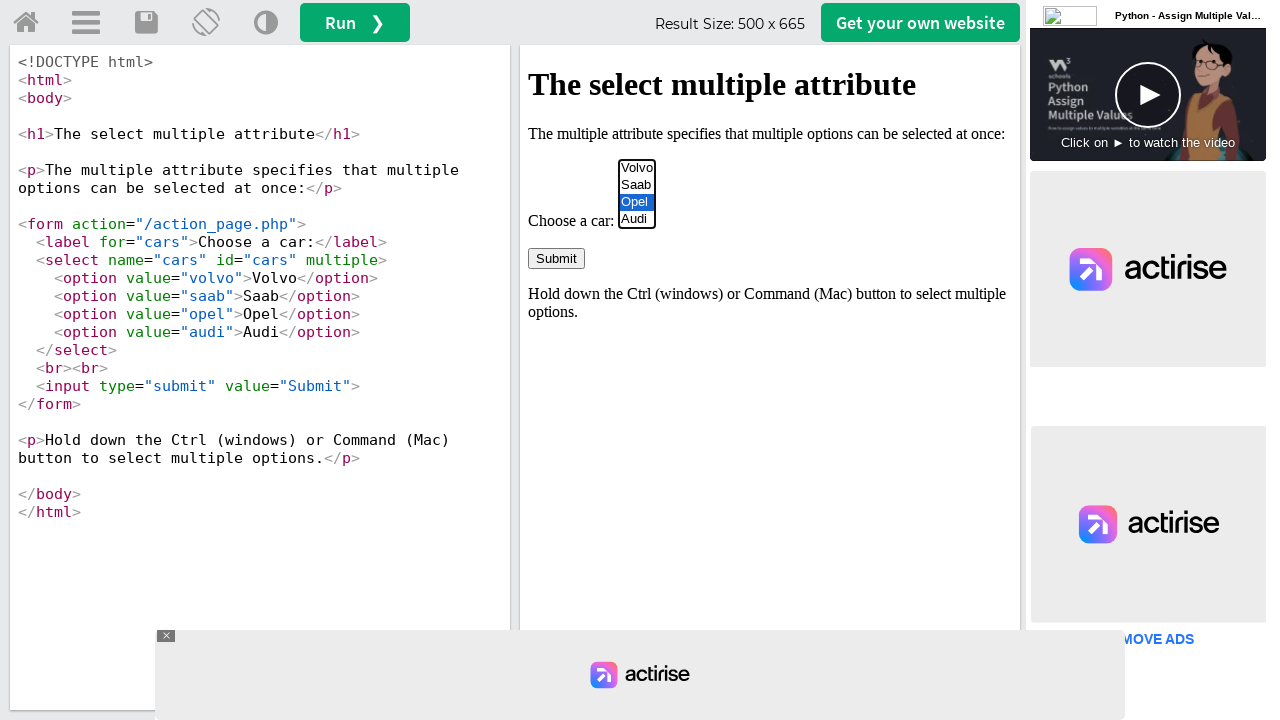

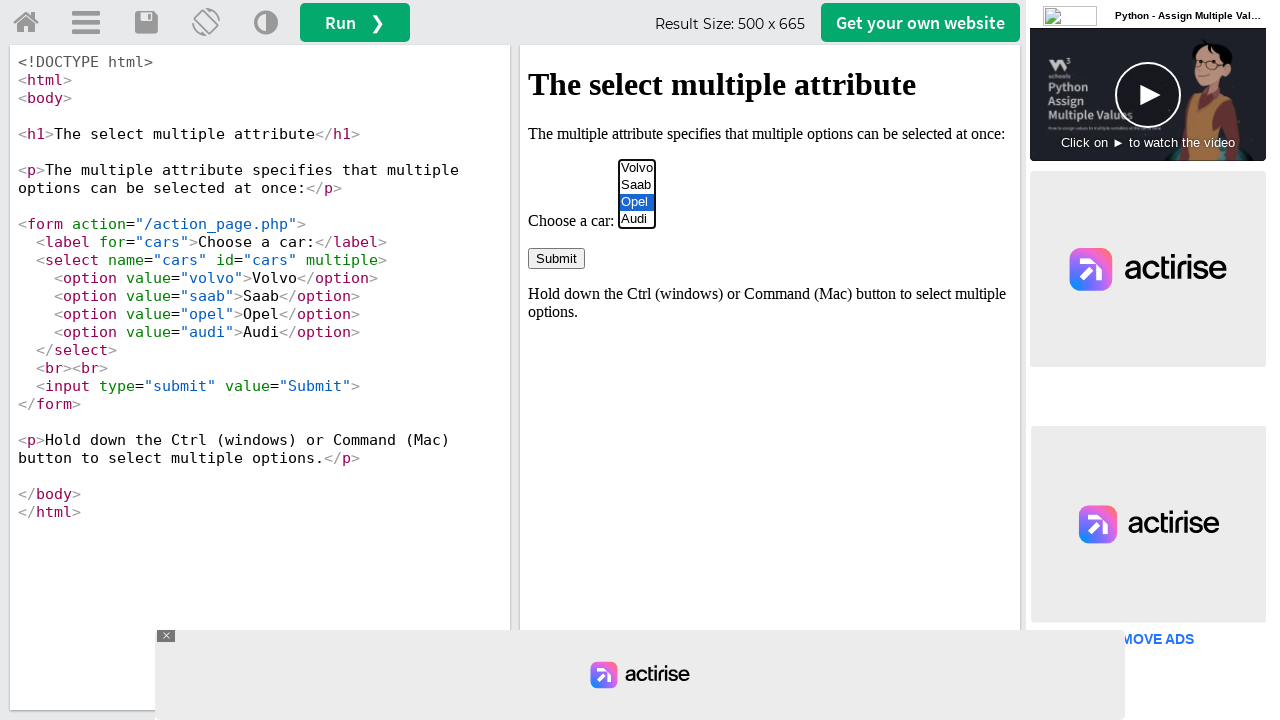